Tests filtering todos using Active, Completed, All links and browser back button navigation

Starting URL: https://demo.playwright.dev/todomvc

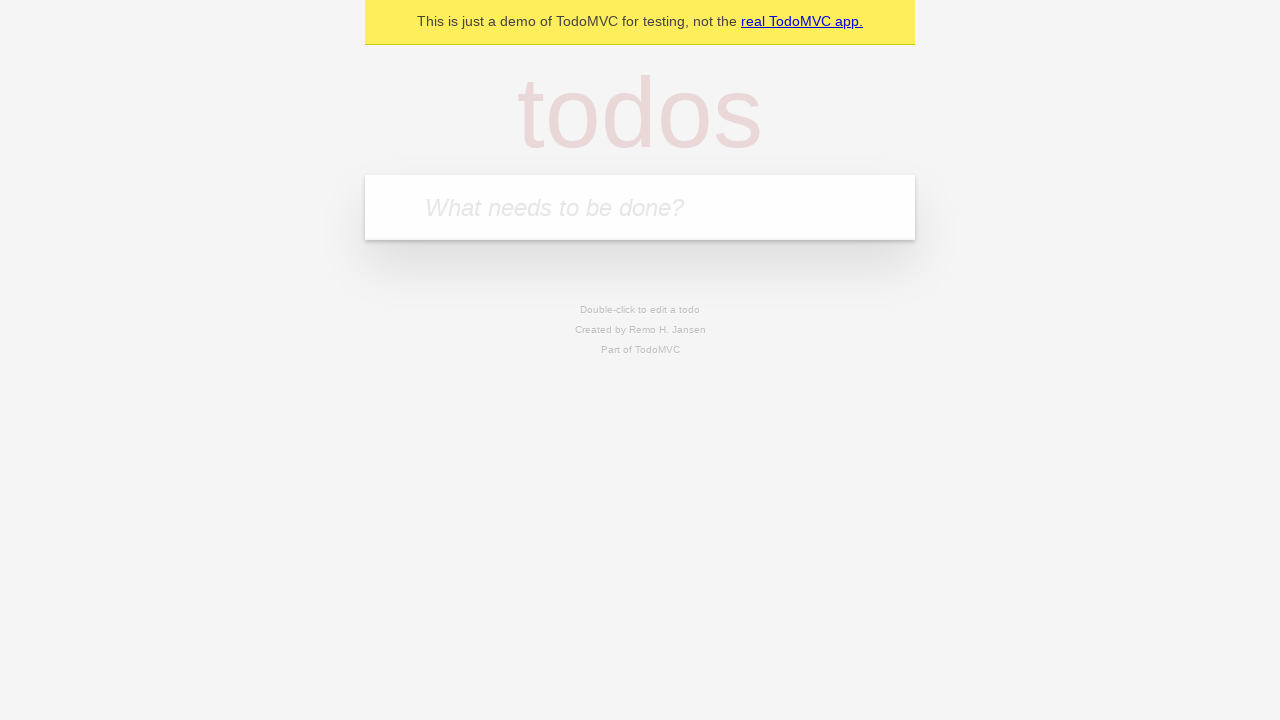

Navigated to TodoMVC application
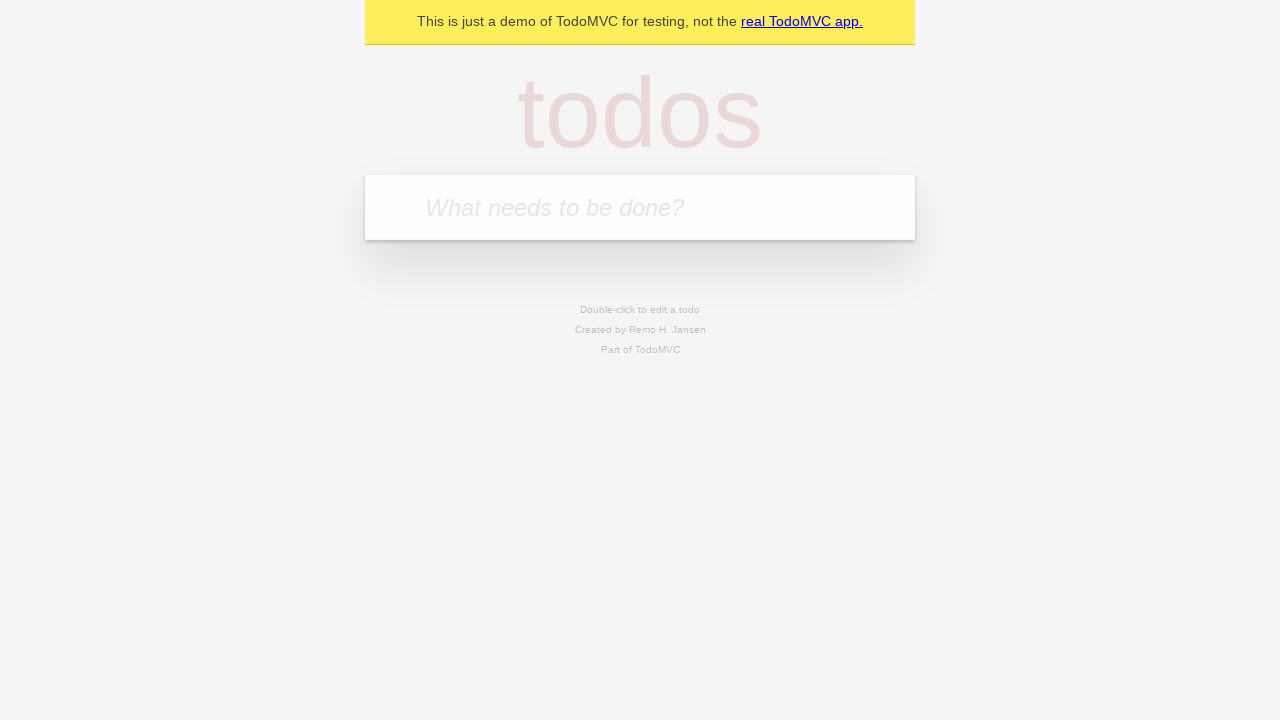

Located new todo input field
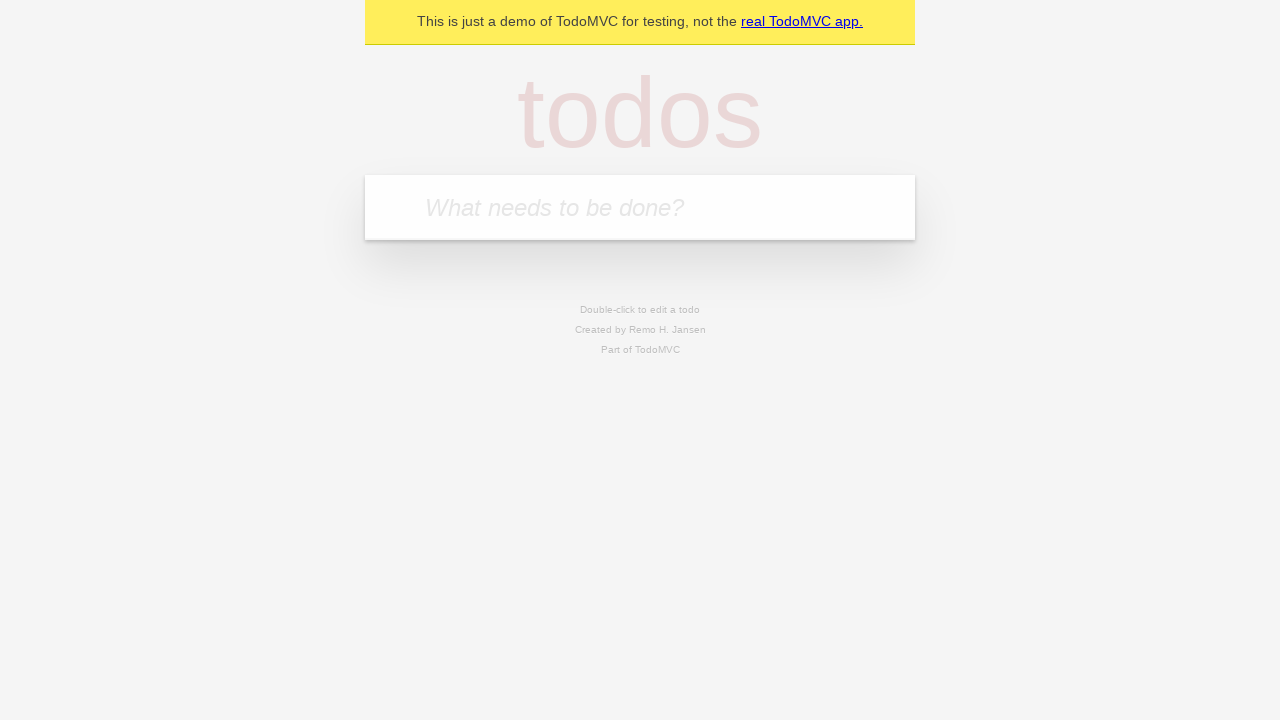

Filled todo input with 'buy some cheese' on internal:attr=[placeholder="What needs to be done?"i]
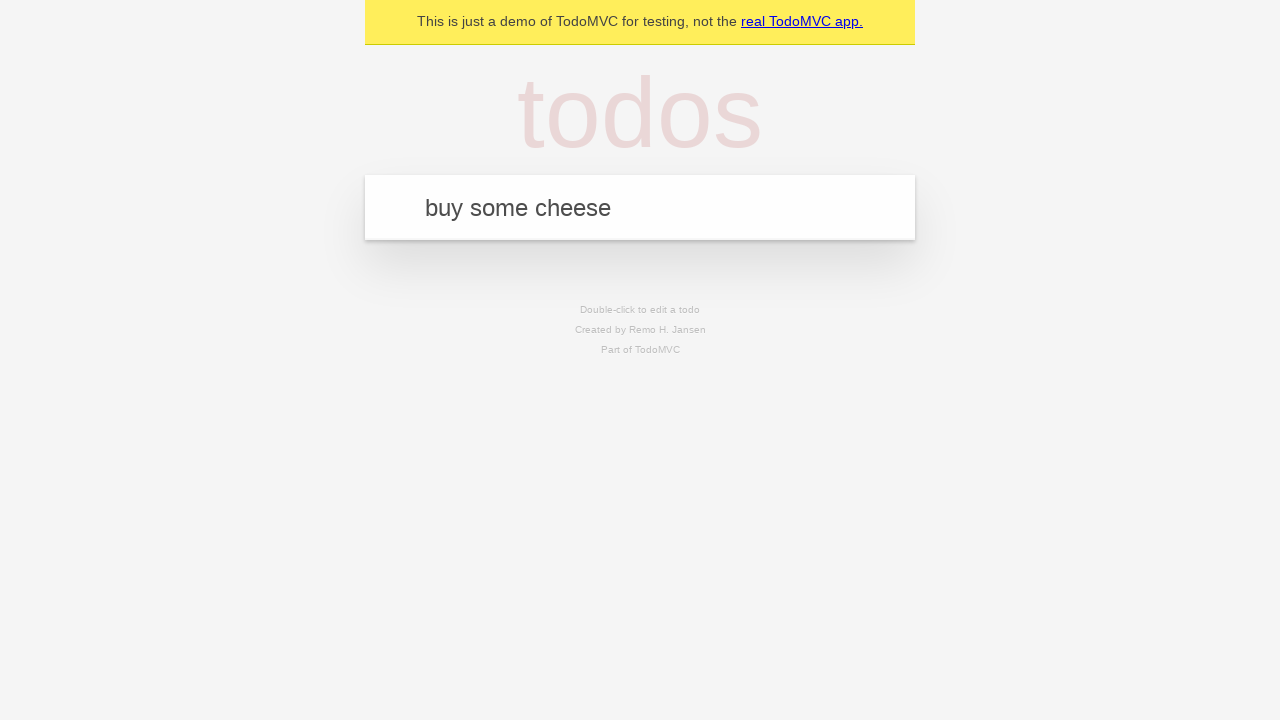

Pressed Enter to create todo 'buy some cheese' on internal:attr=[placeholder="What needs to be done?"i]
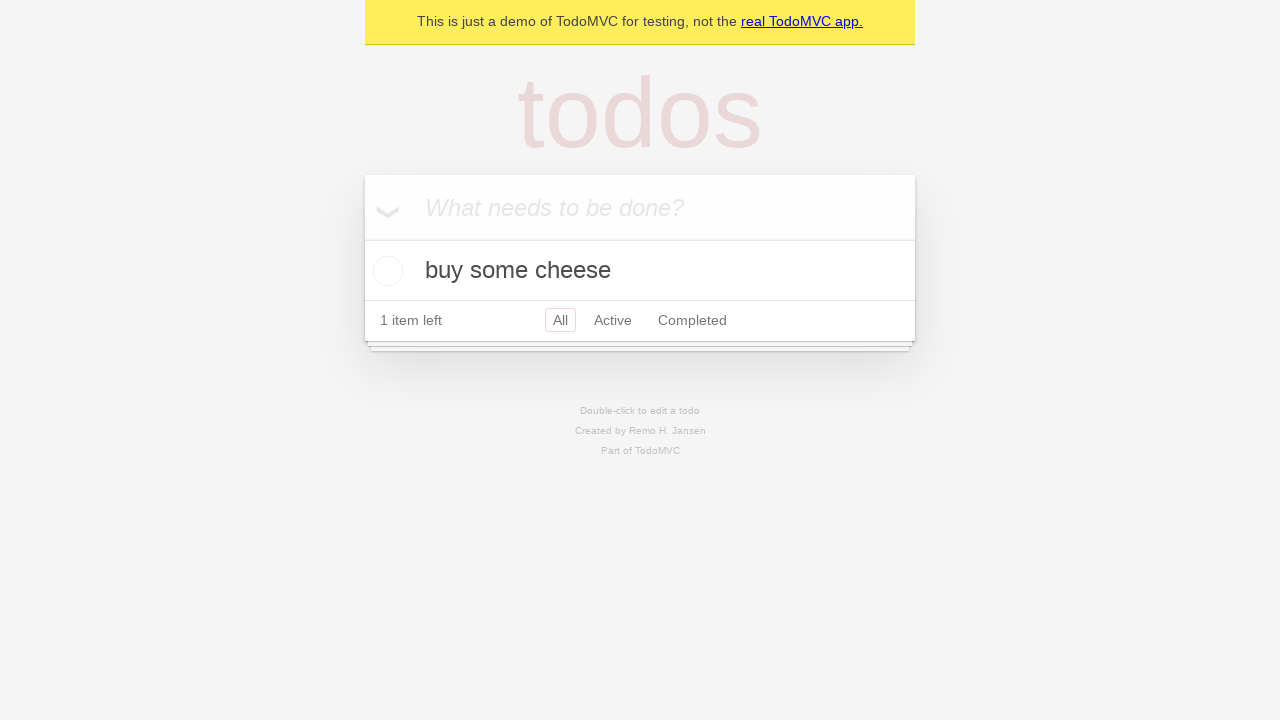

Filled todo input with 'feed the cat' on internal:attr=[placeholder="What needs to be done?"i]
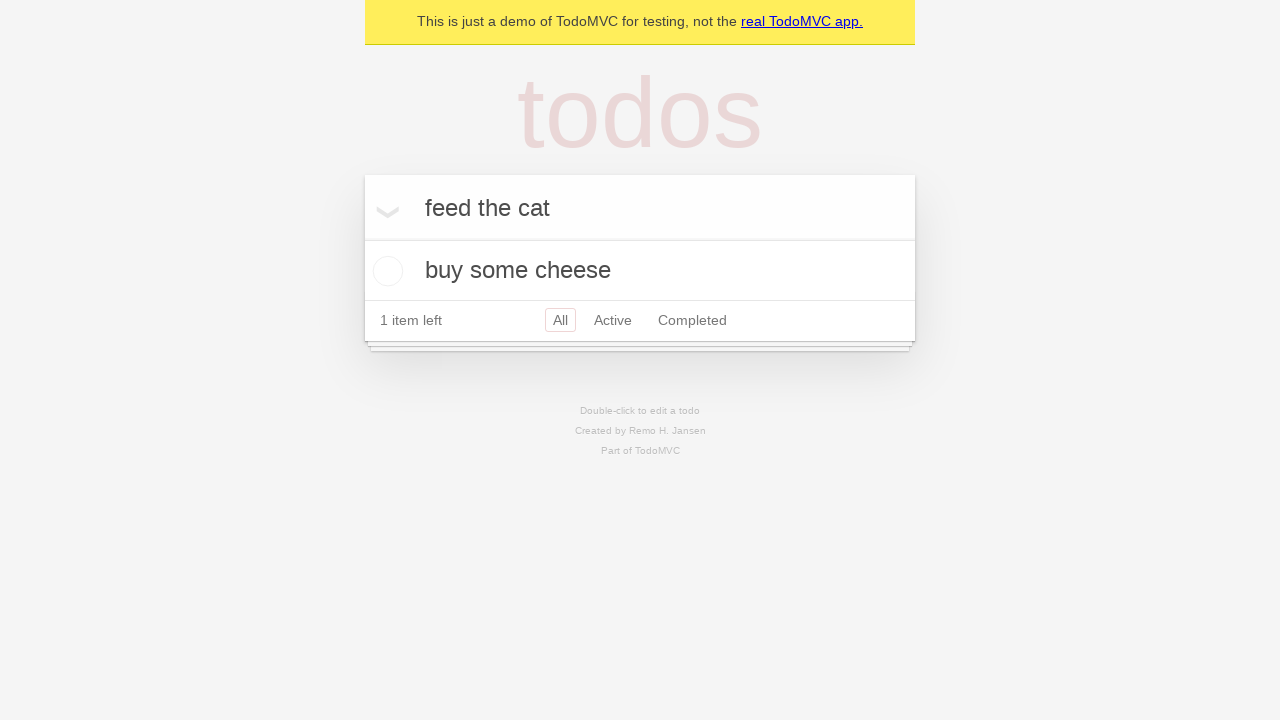

Pressed Enter to create todo 'feed the cat' on internal:attr=[placeholder="What needs to be done?"i]
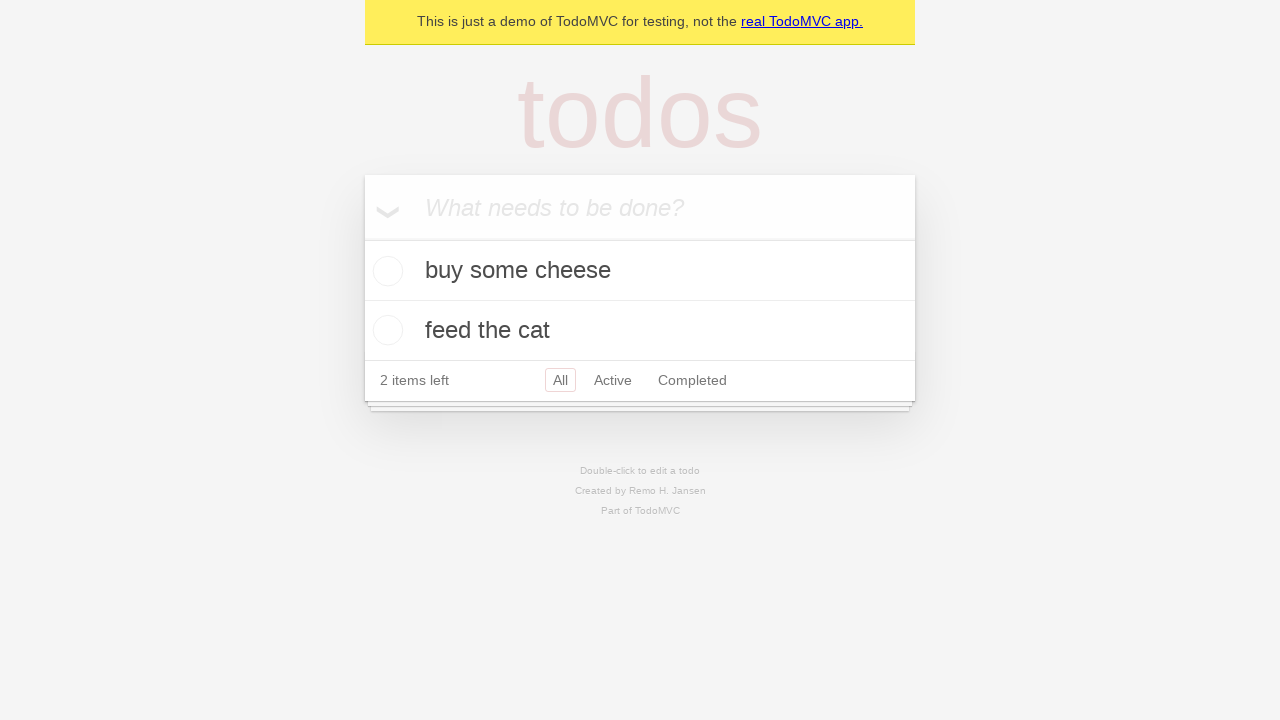

Filled todo input with 'book a doctors appointment' on internal:attr=[placeholder="What needs to be done?"i]
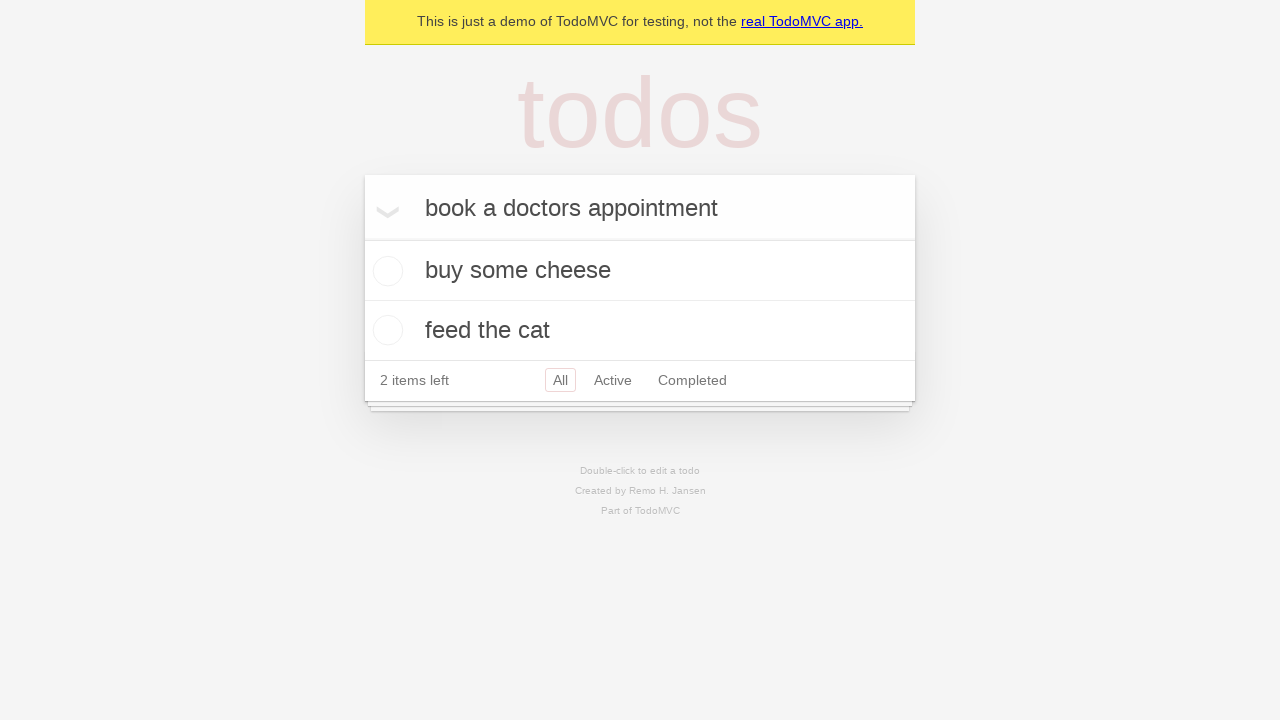

Pressed Enter to create todo 'book a doctors appointment' on internal:attr=[placeholder="What needs to be done?"i]
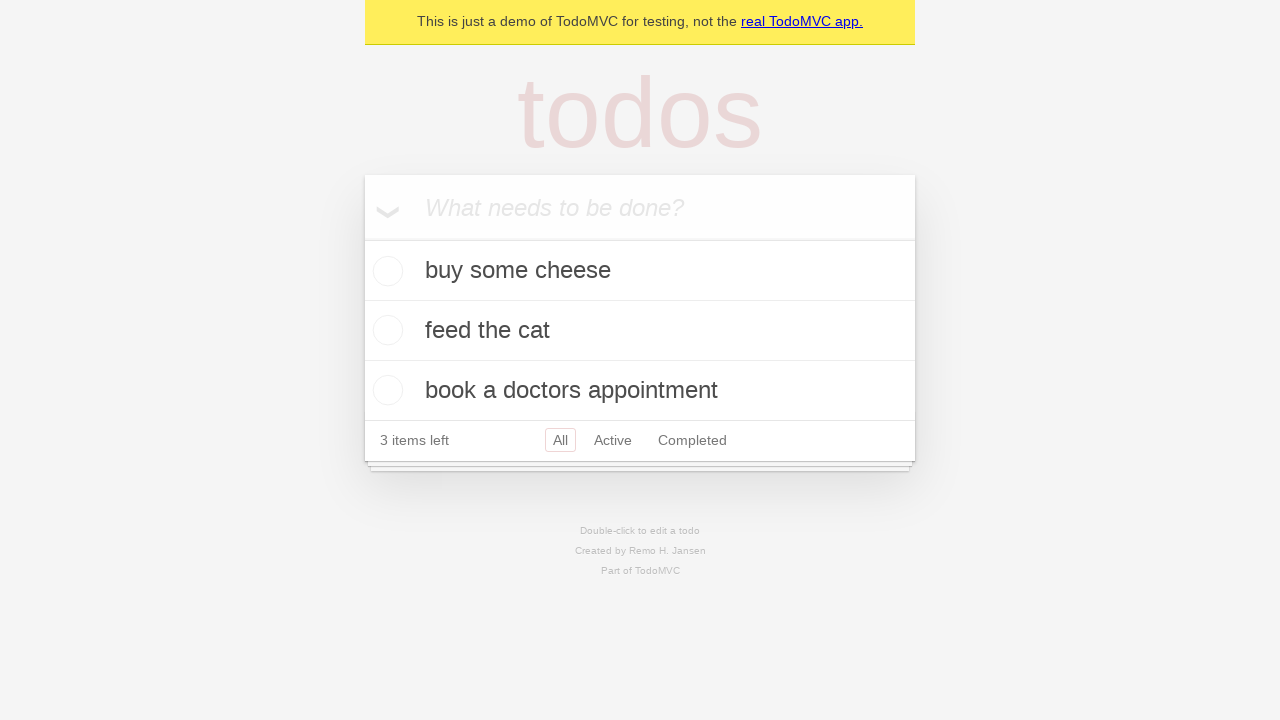

Checked the second todo item ('feed the cat') at (385, 330) on internal:testid=[data-testid="todo-item"s] >> nth=1 >> internal:role=checkbox
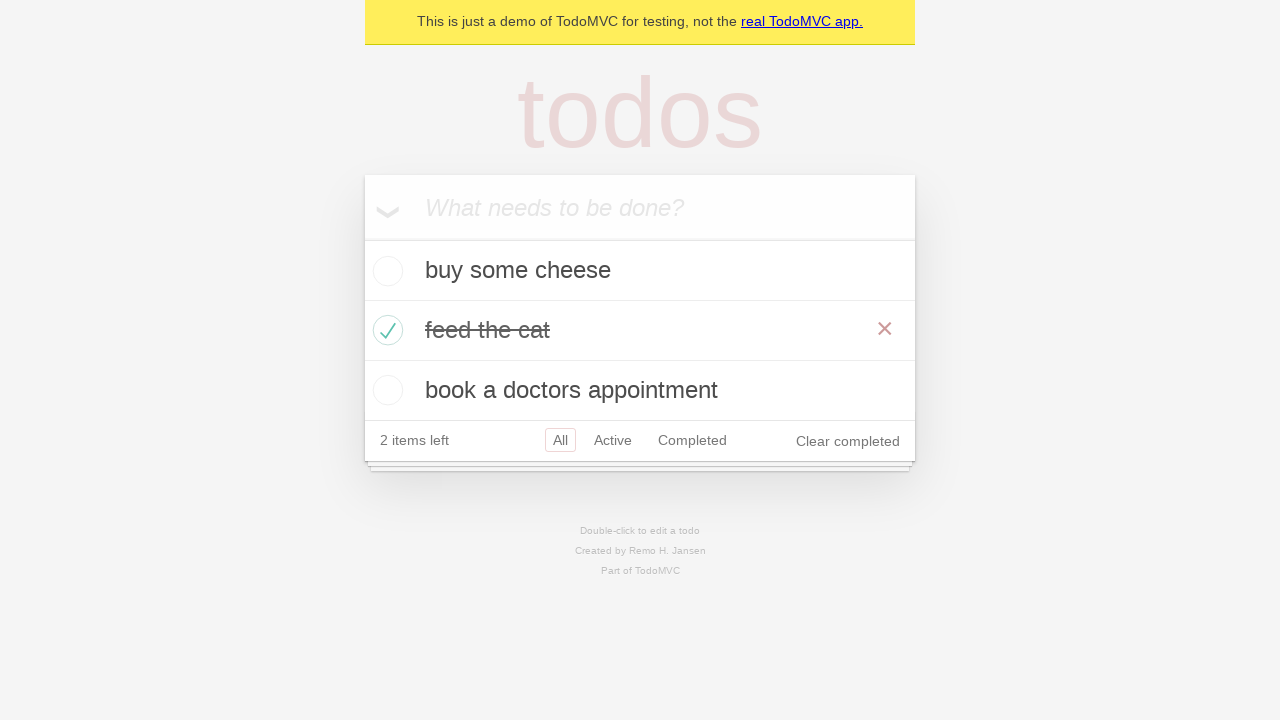

Clicked 'Active' filter link at (613, 440) on internal:role=link[name="Active"i]
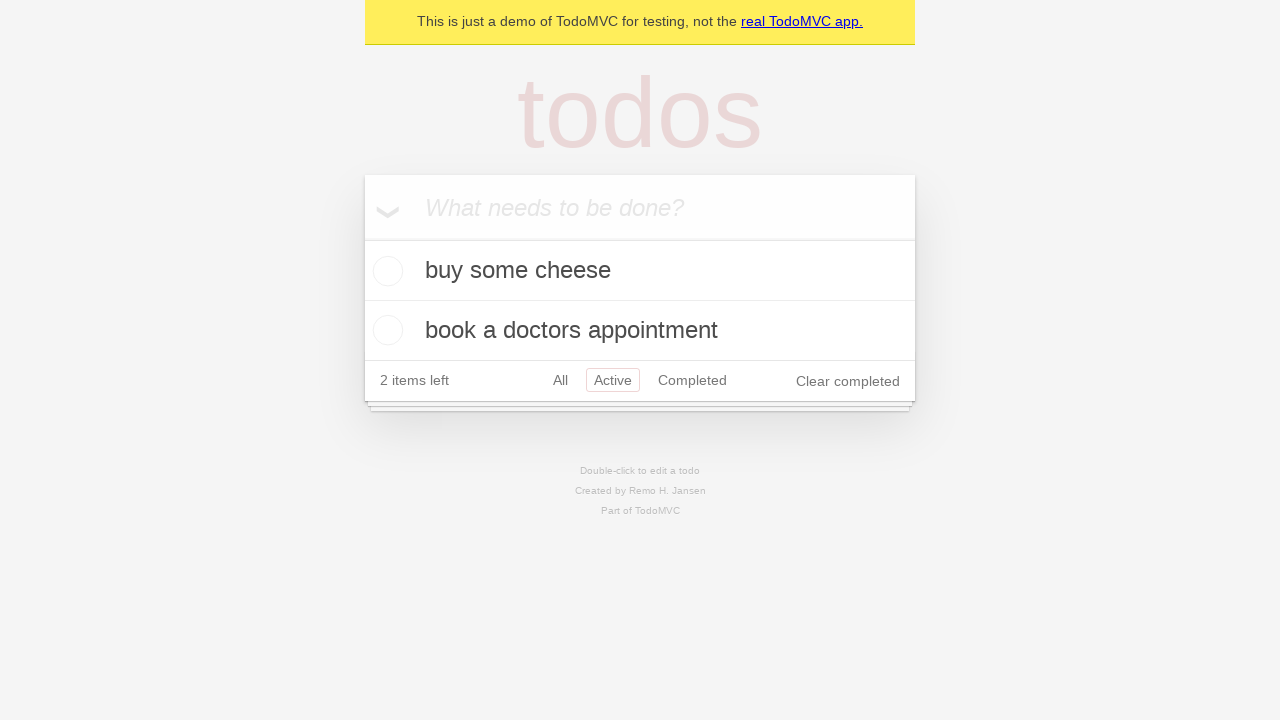

Clicked 'Completed' filter link at (692, 380) on internal:role=link[name="Completed"i]
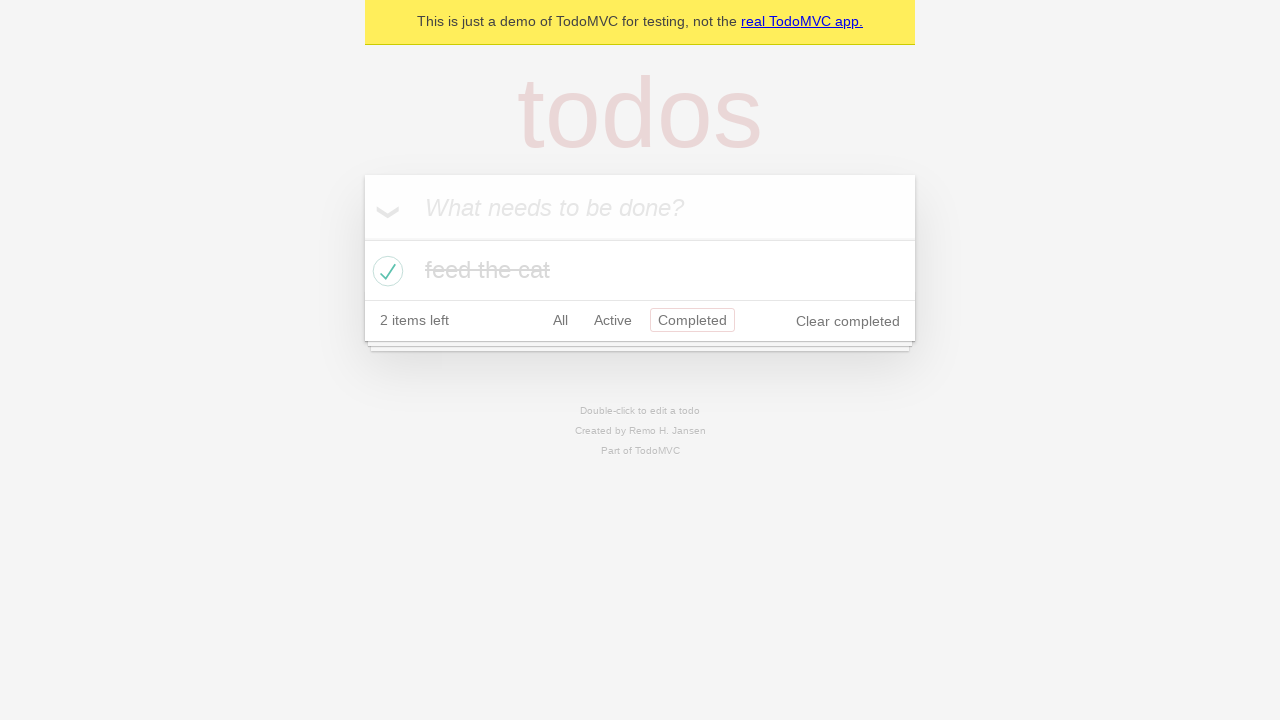

Clicked 'All' filter link at (560, 320) on internal:role=link[name="All"i]
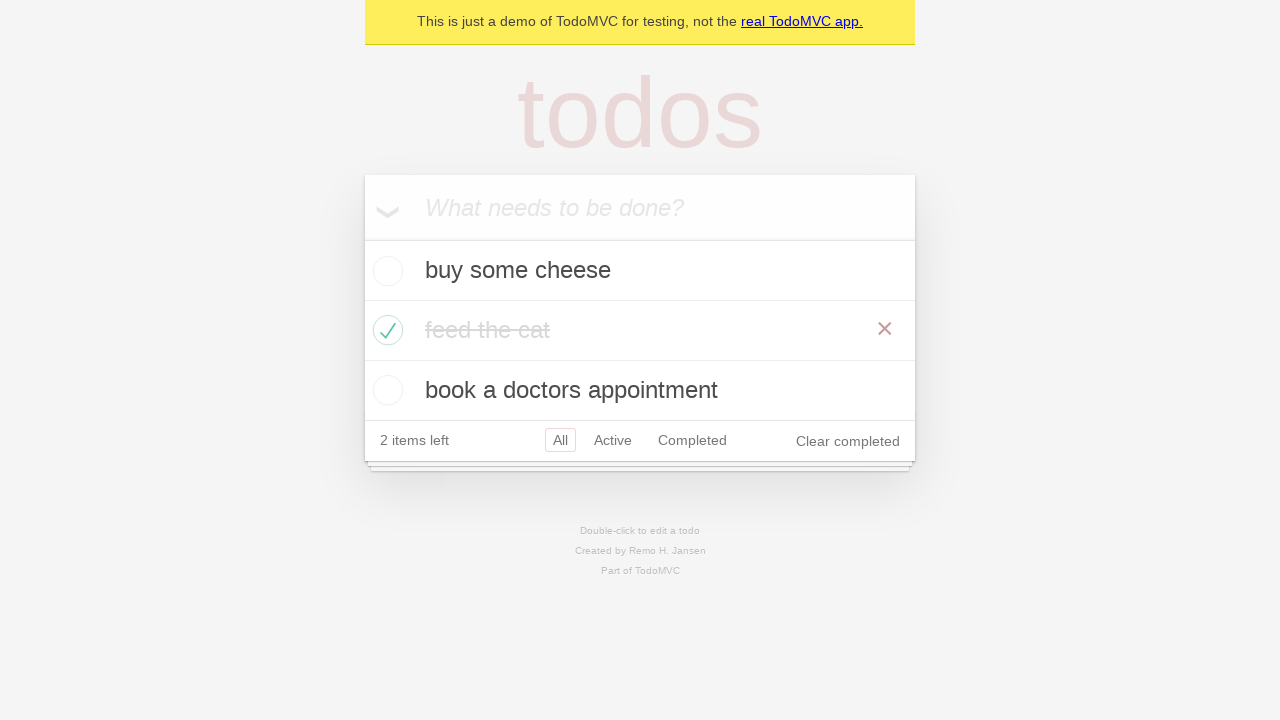

Navigated back using browser back button
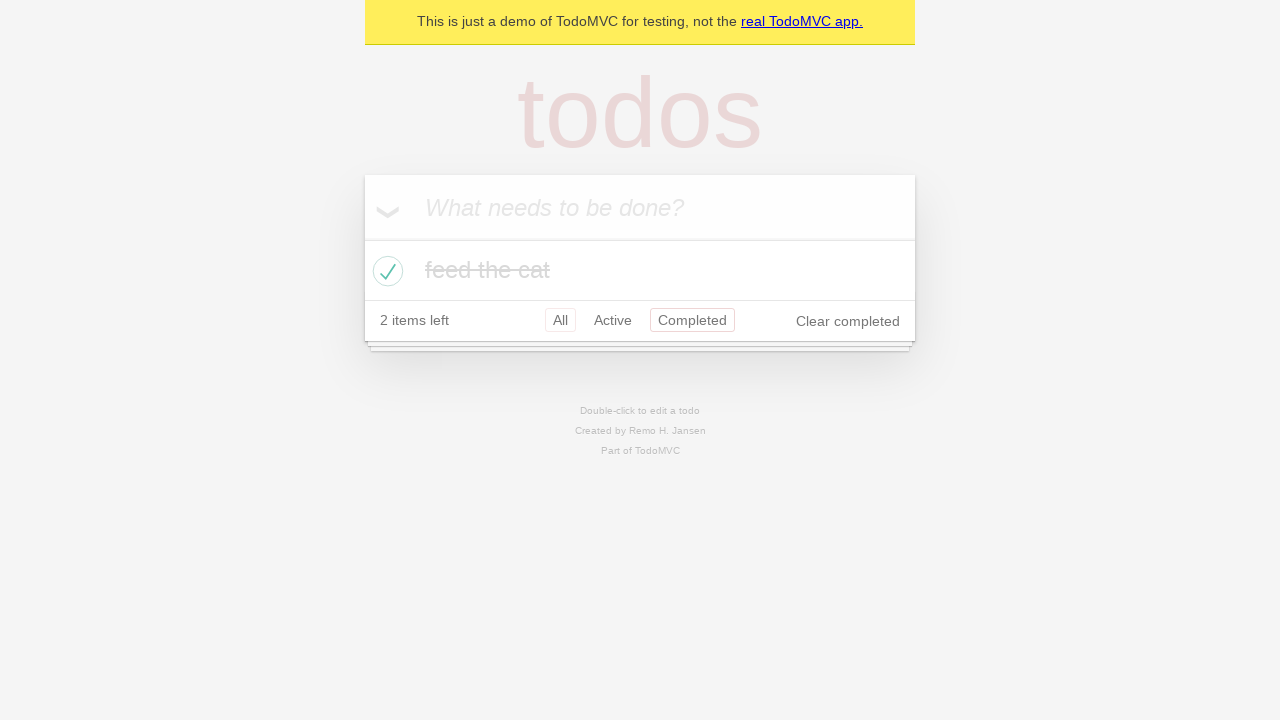

Navigated back again using browser back button
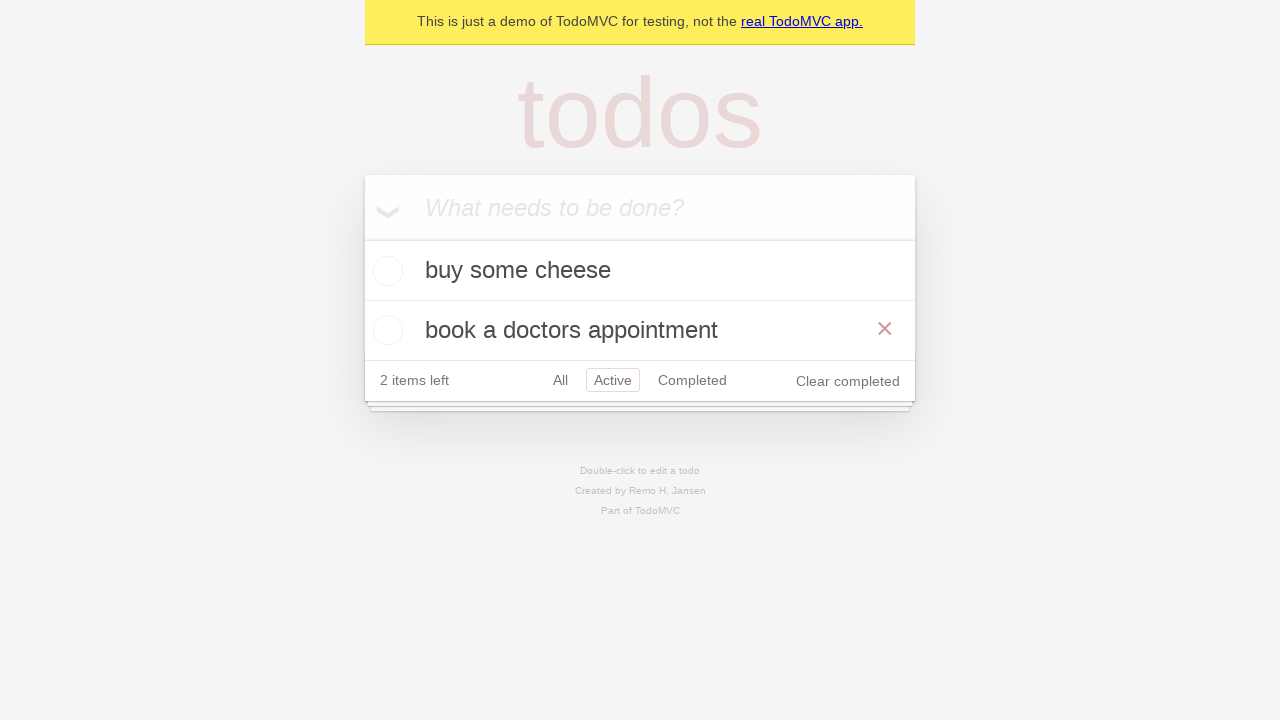

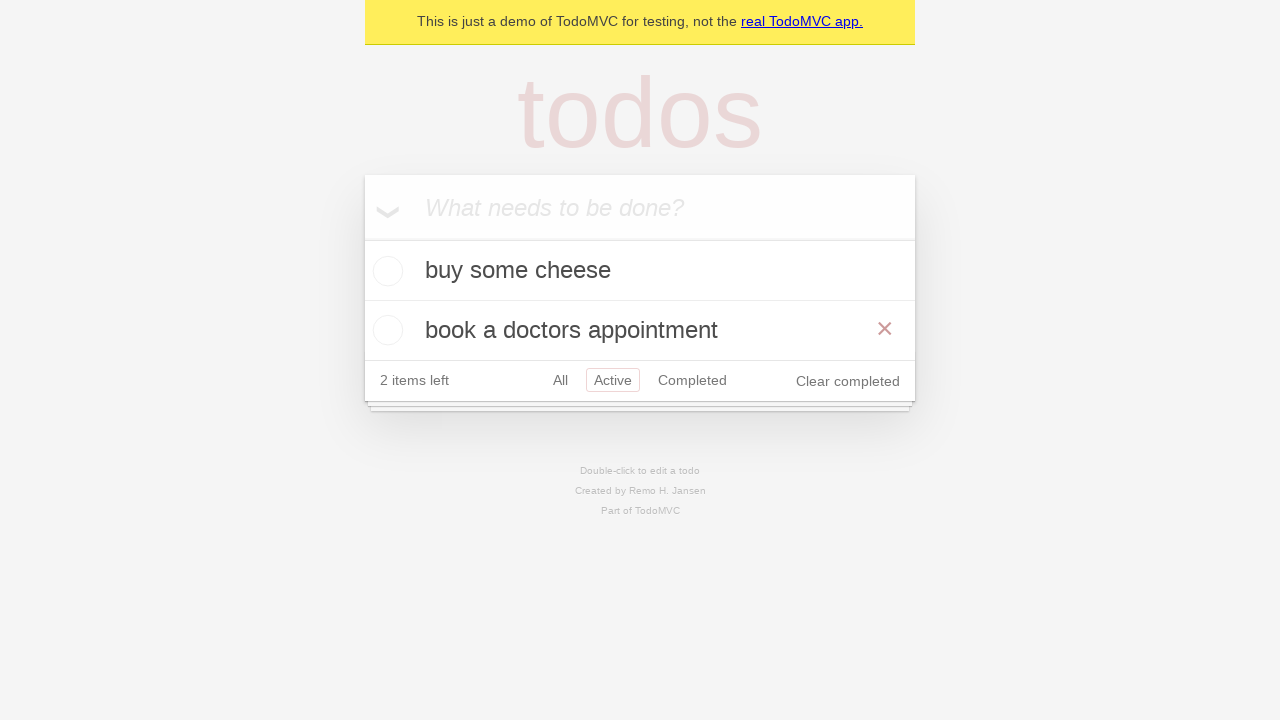